Tests drag and drop functionality by dragging column A to column B using HTML5 drag and drop simulation

Starting URL: http://the-internet.herokuapp.com/drag_and_drop

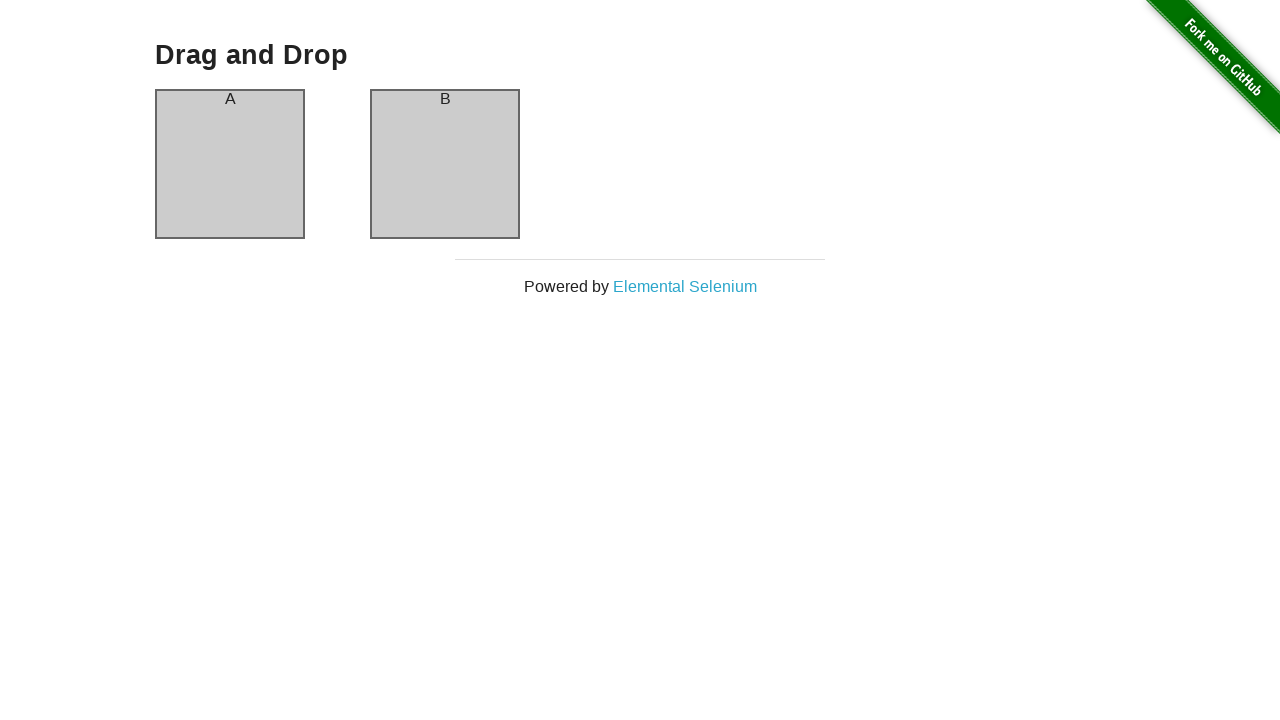

Waited for column A element to be visible
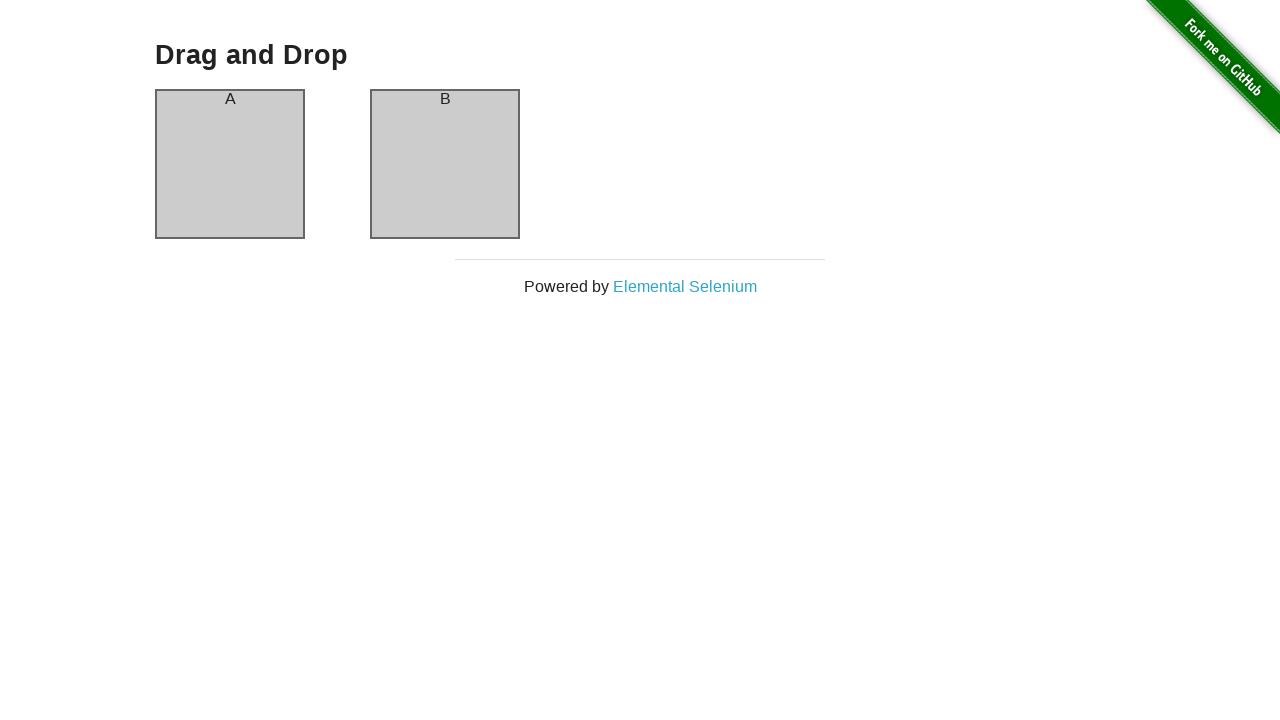

Waited for column B element to be visible
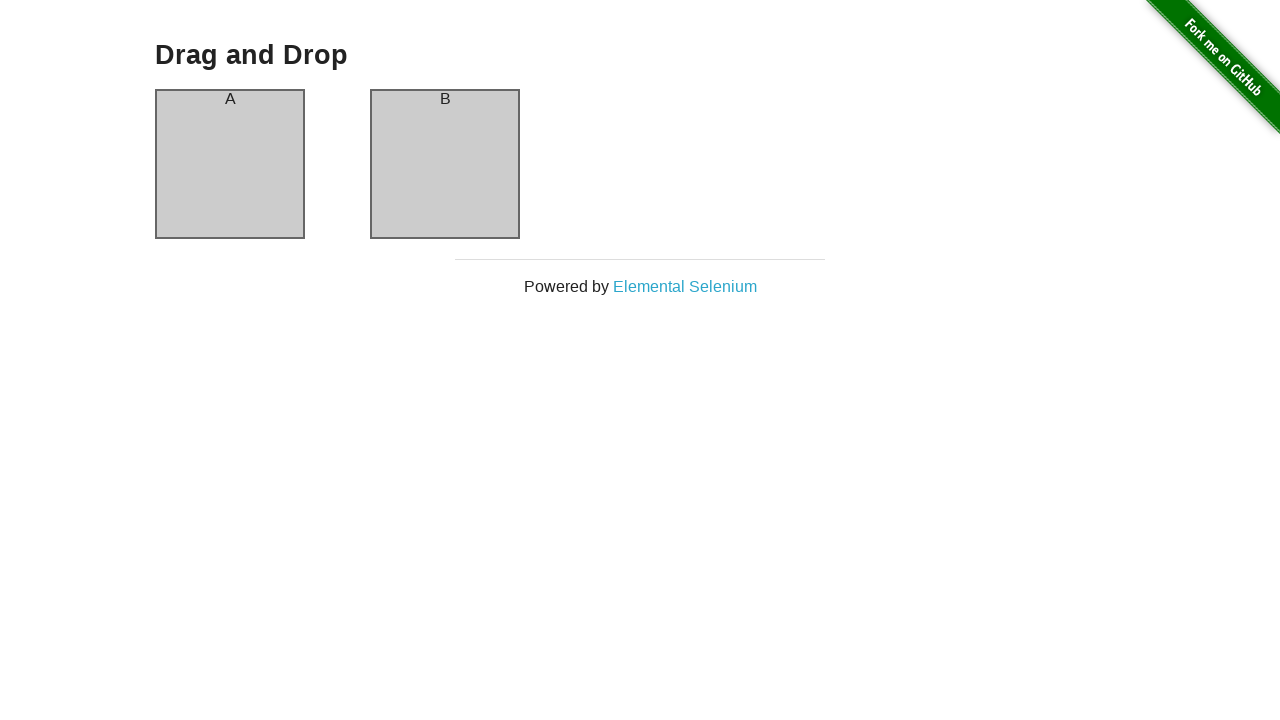

Dragged column A to column B using HTML5 drag and drop at (445, 164)
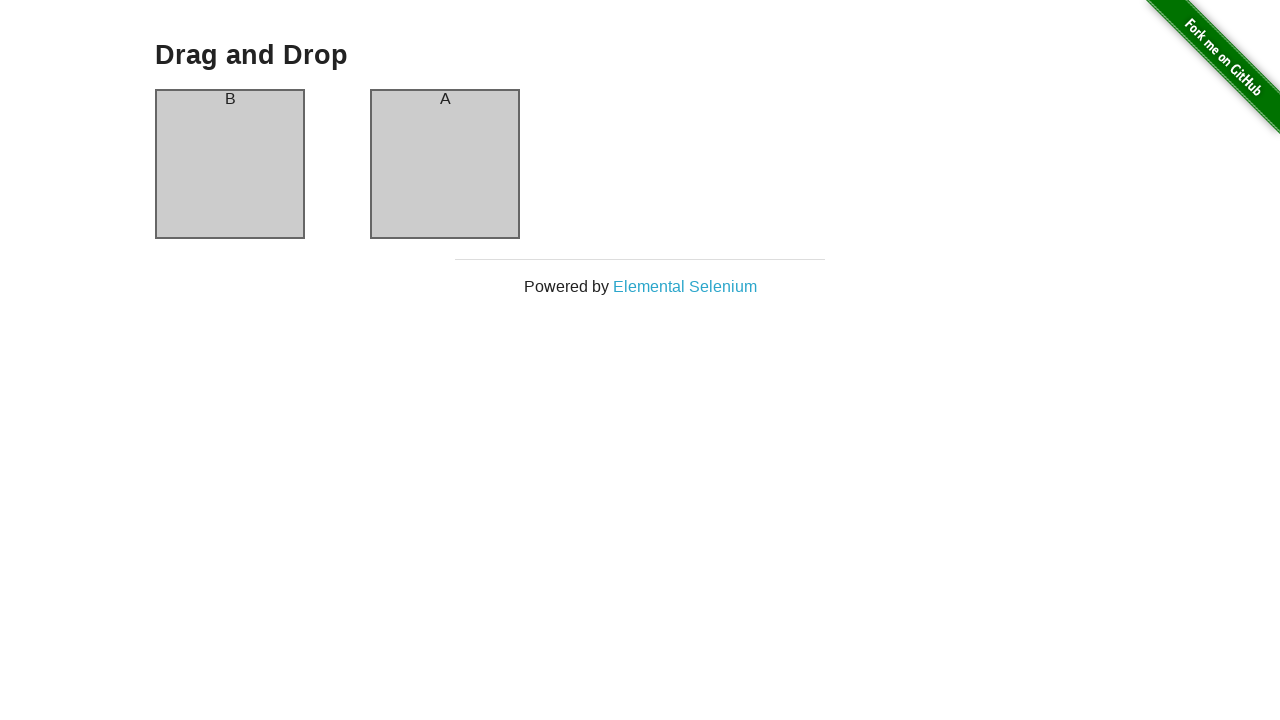

Waited 1 second for drag operation to complete
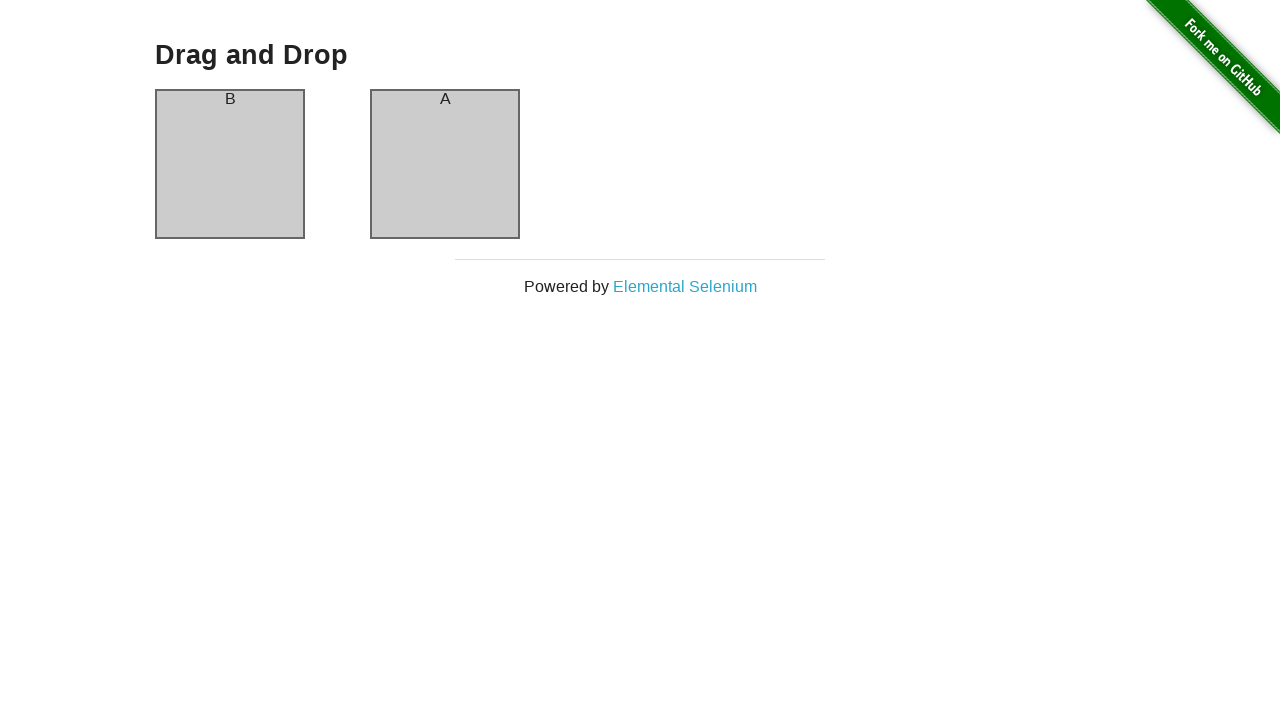

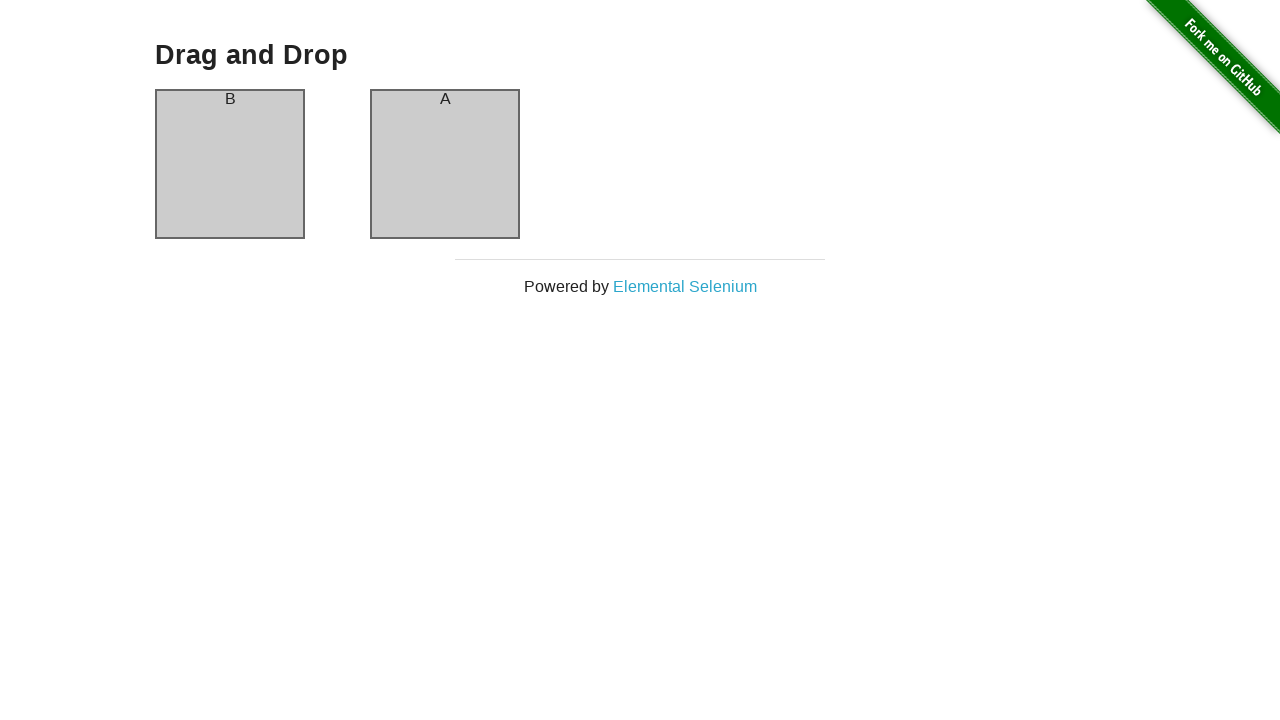